Tests a verification button click on a page and verifies that a success message is displayed

Starting URL: http://suninjuly.github.io/wait1.html

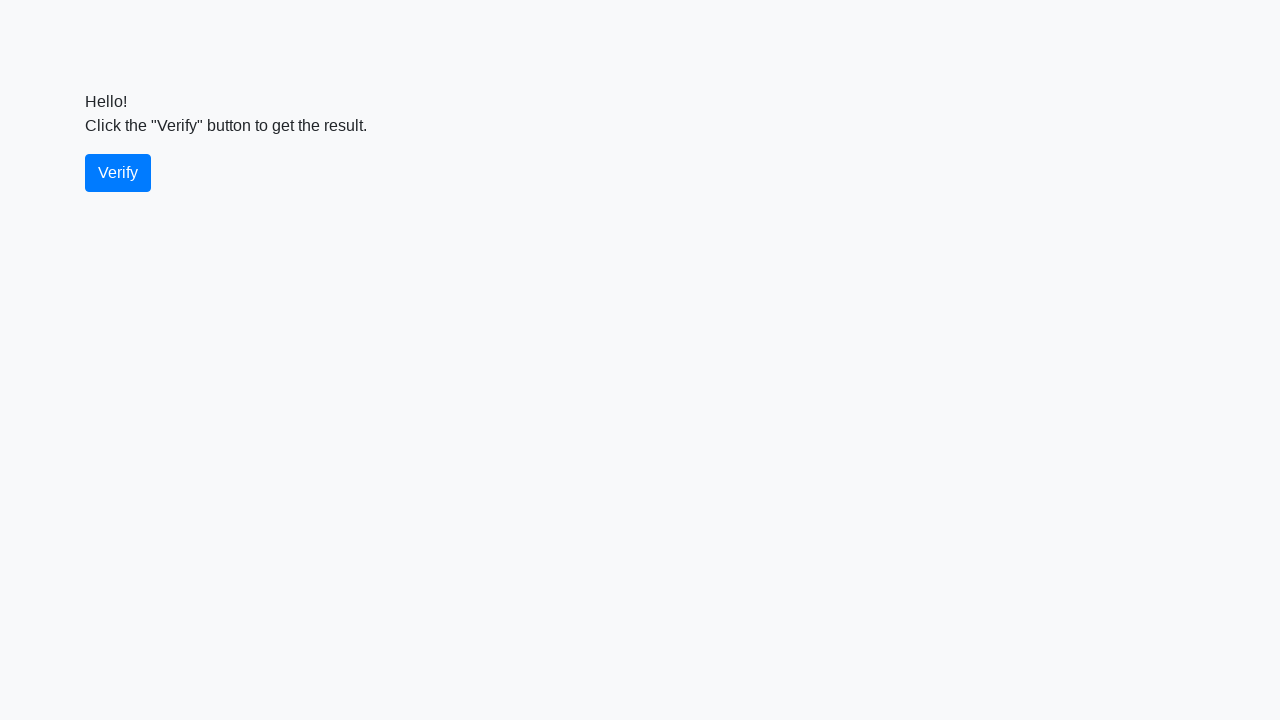

Clicked the verify button at (118, 173) on #verify
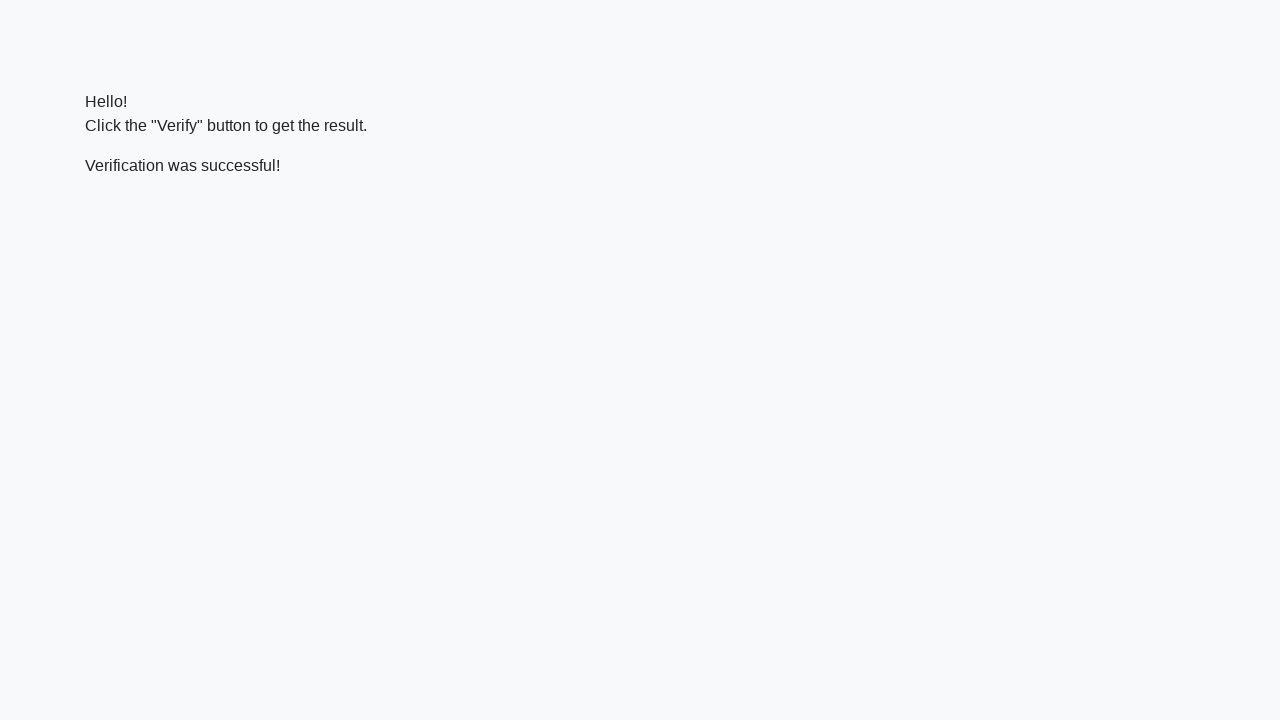

Waited for success message to appear
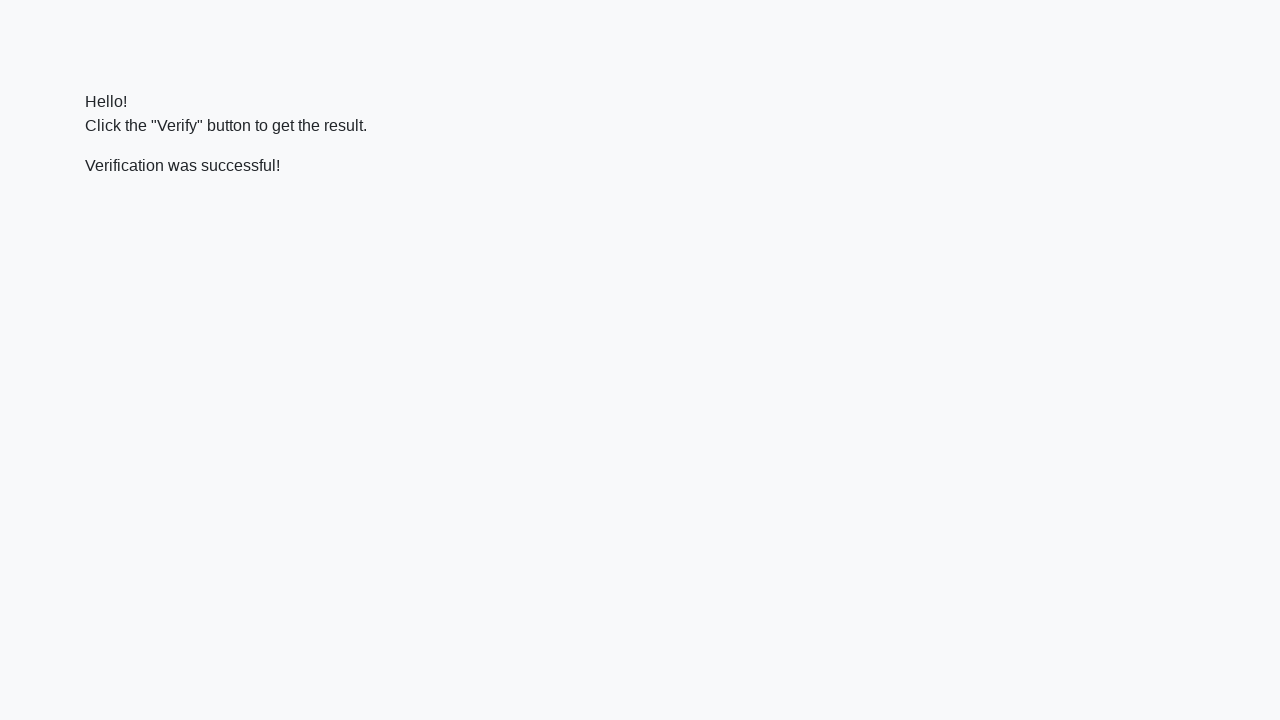

Verified success message contains expected text
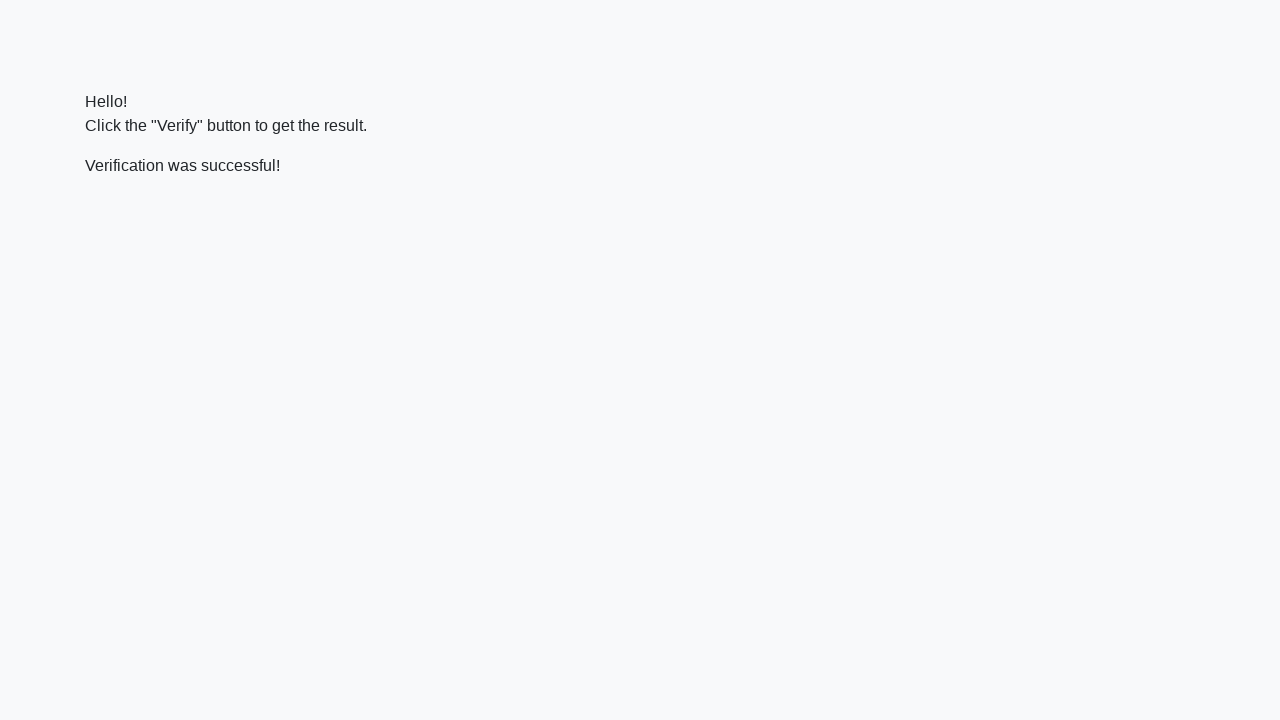

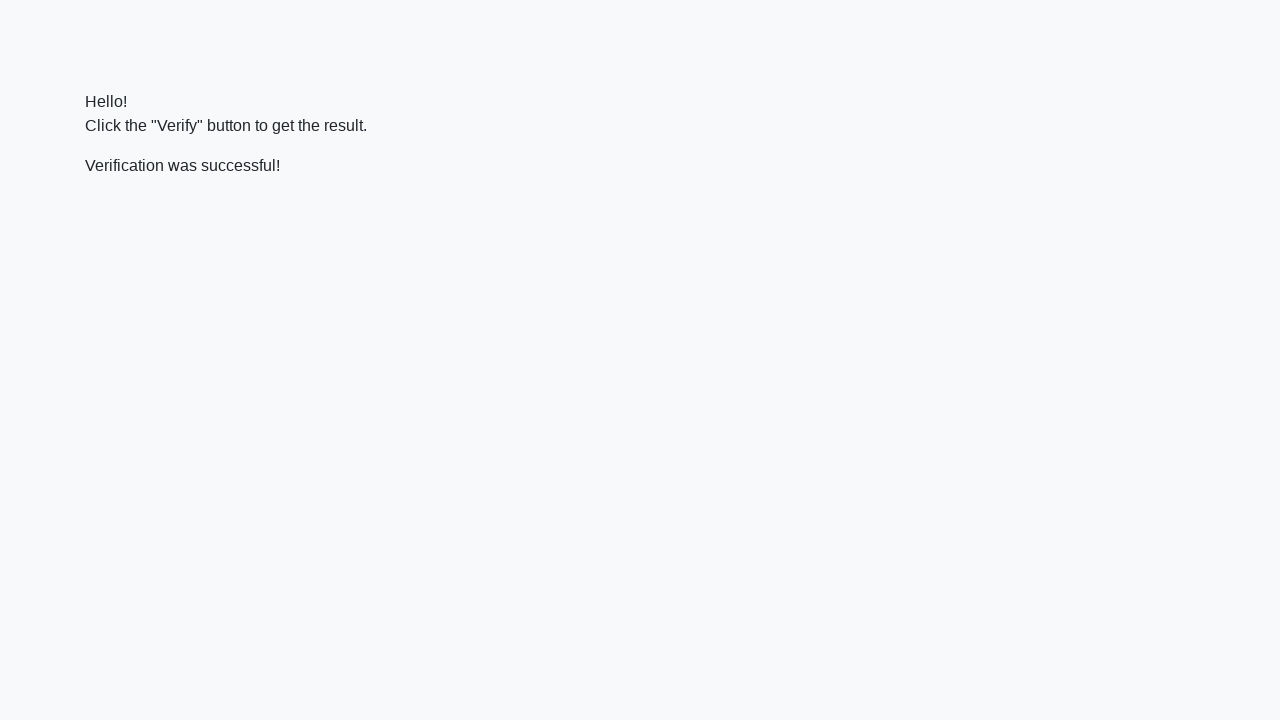